Tests handling a simple JavaScript alert by clicking a button to trigger the alert, verifying its message, and accepting it.

Starting URL: https://the-internet.herokuapp.com/javascript_alerts

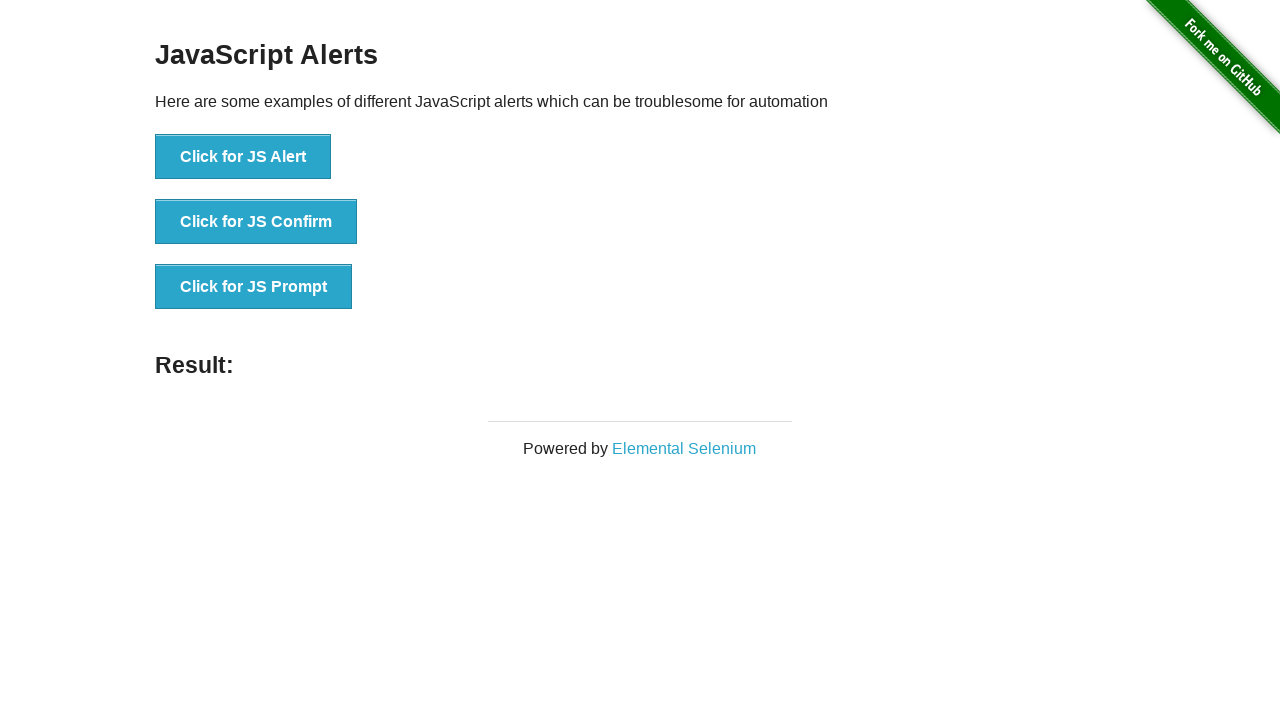

Set up dialog handler to verify alert message and accept it
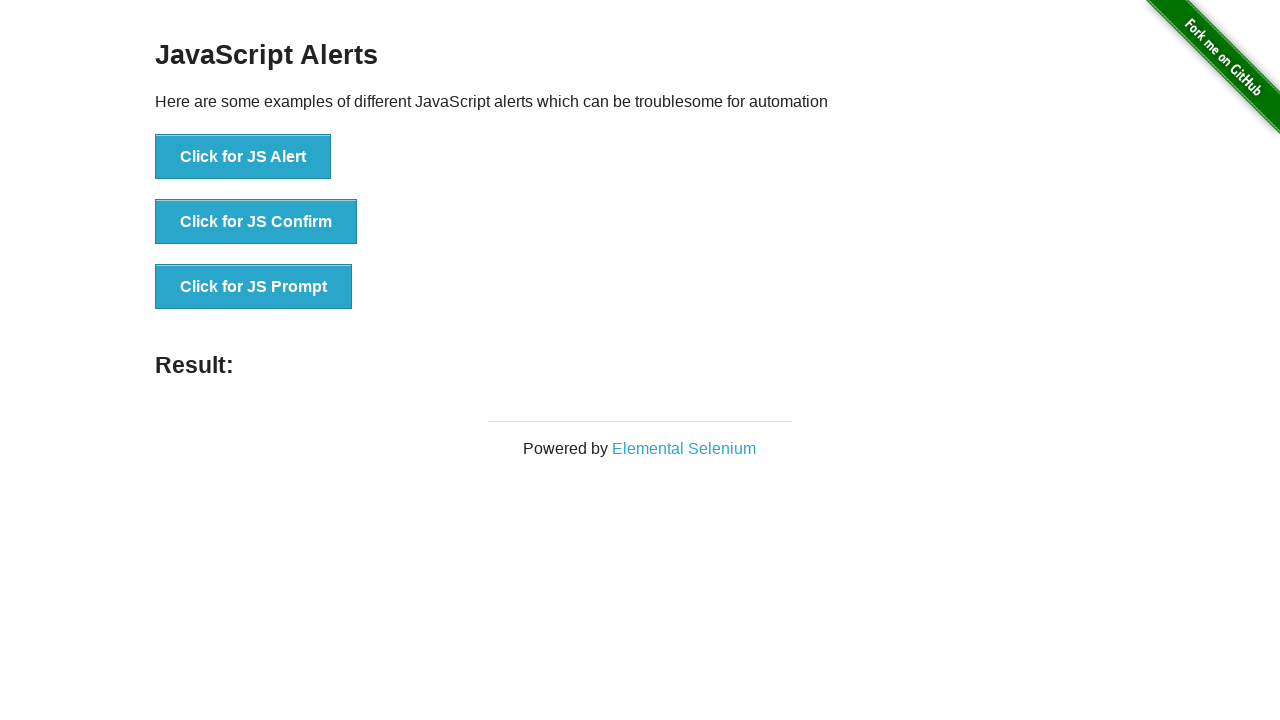

Clicked button to trigger JavaScript alert at (243, 157) on text=Click for JS Alert
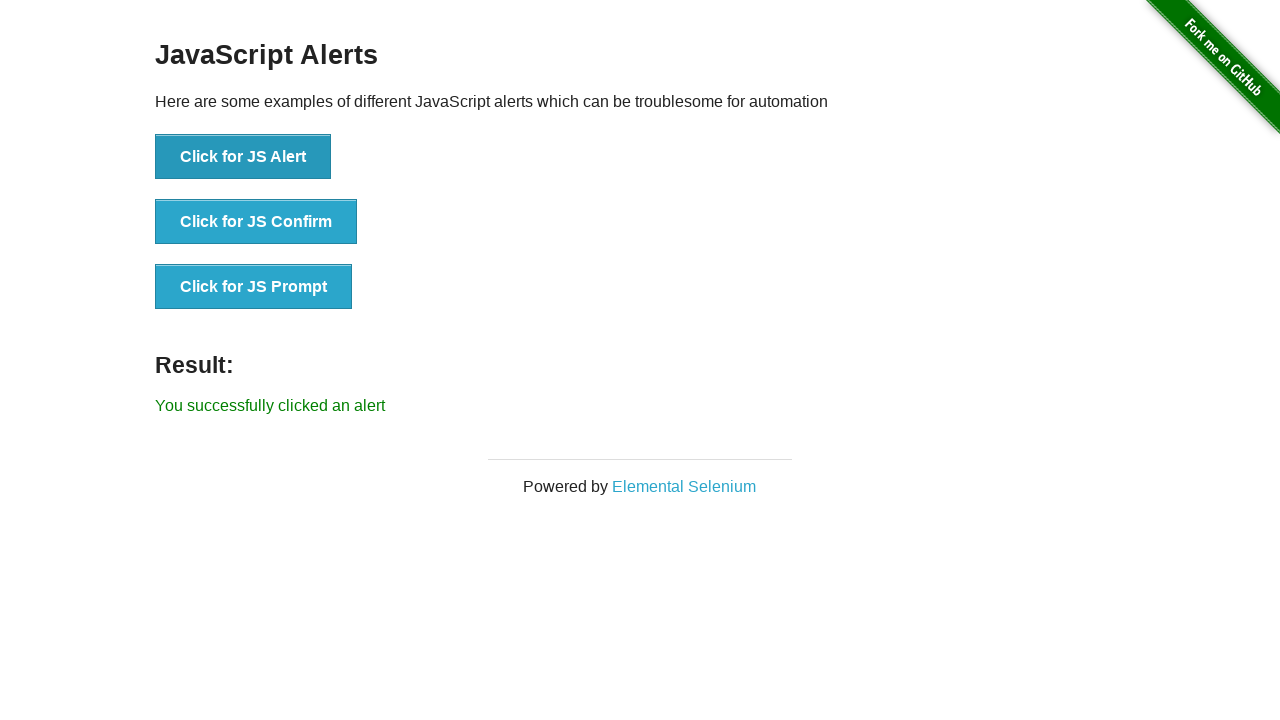

Waited for result element to appear after alert was accepted
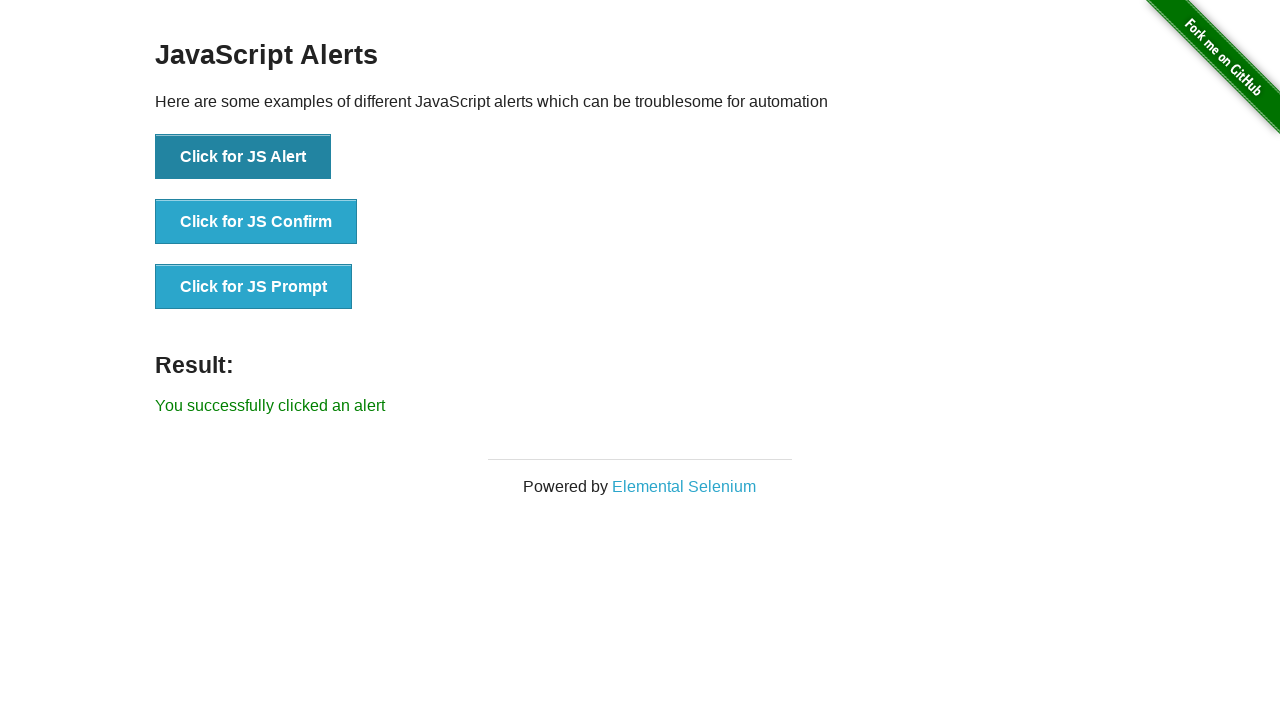

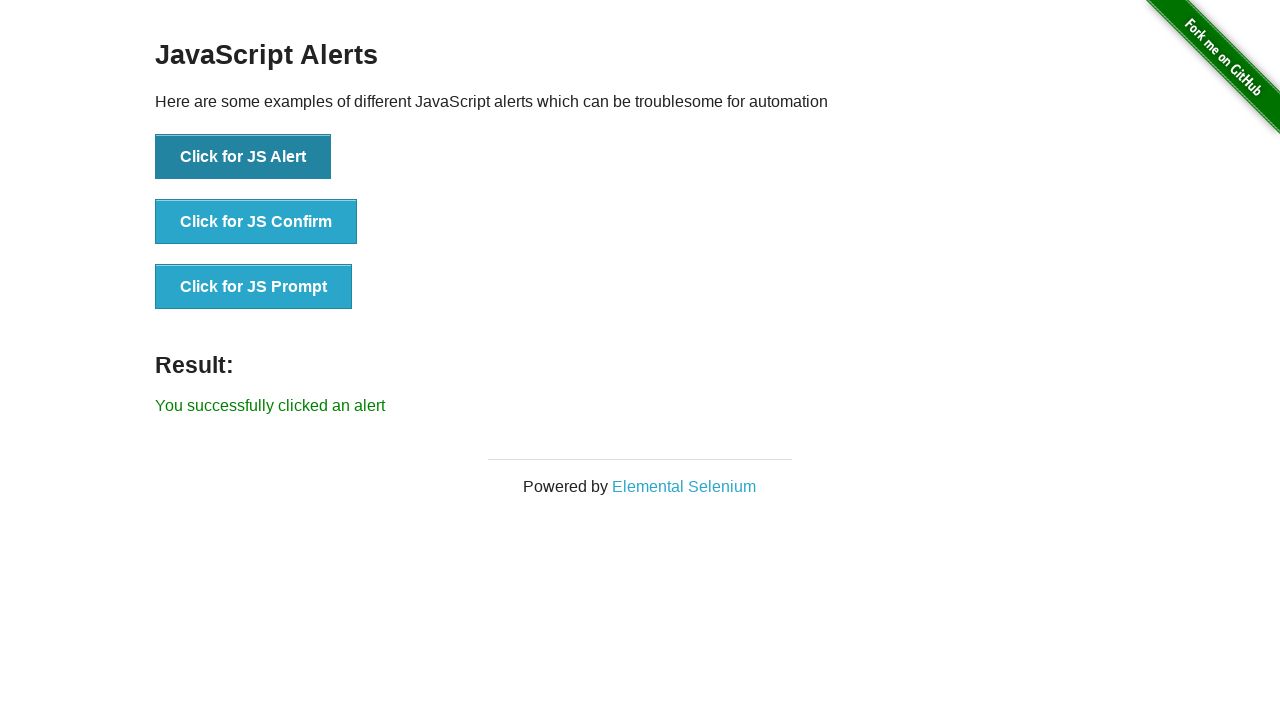